Tests scrolling to a specific element by scrolling to the 'Inputs' link and clicking it

Starting URL: https://practice.cydeo.com/

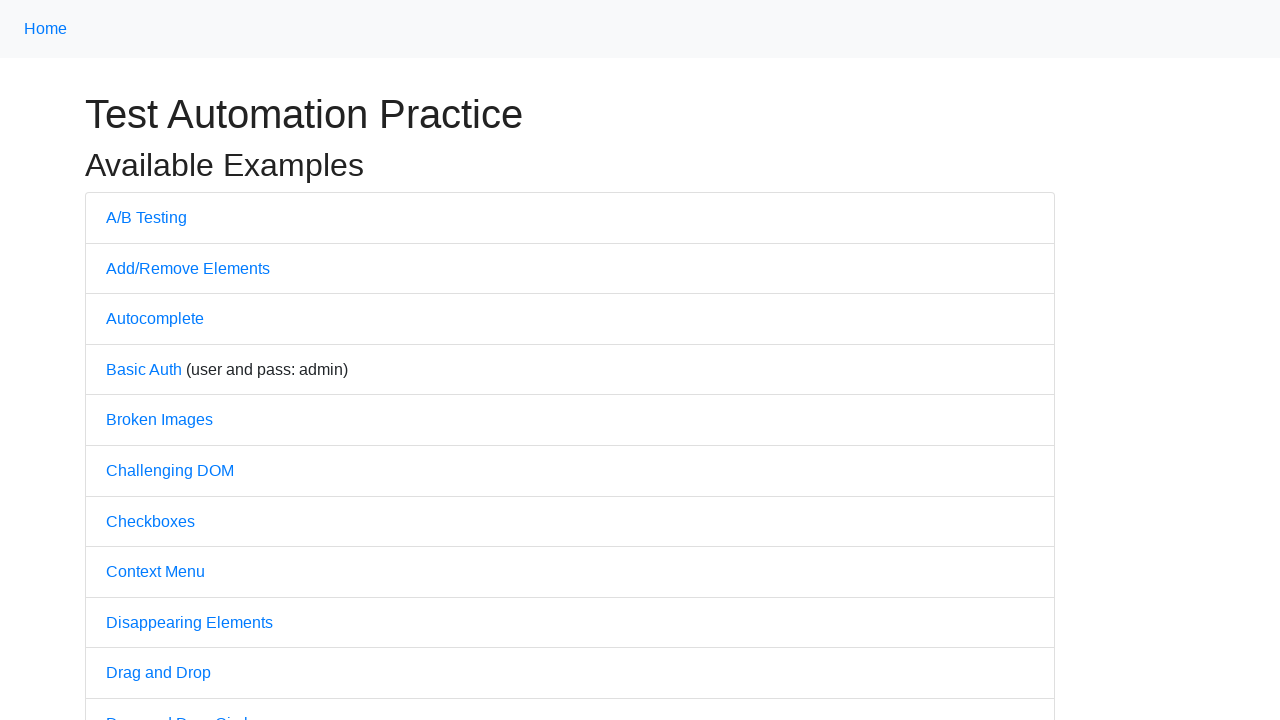

Located the 'Inputs' link element
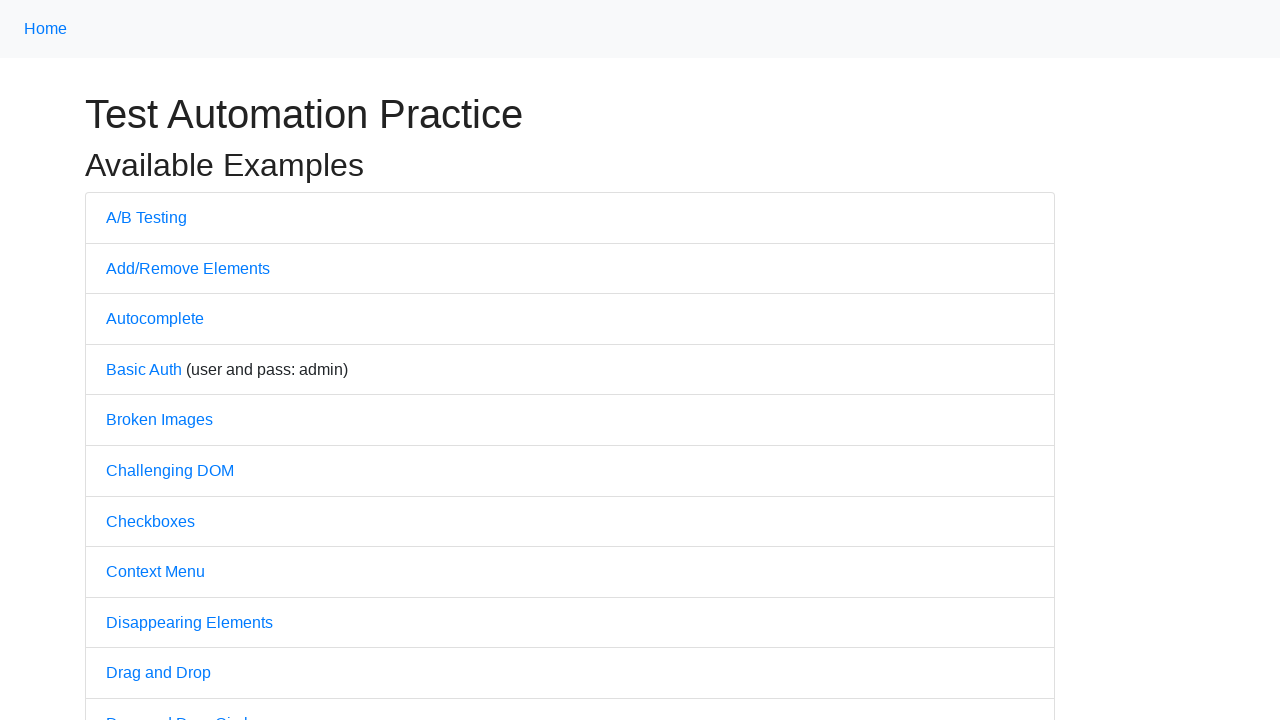

Scrolled to 'Inputs' link element
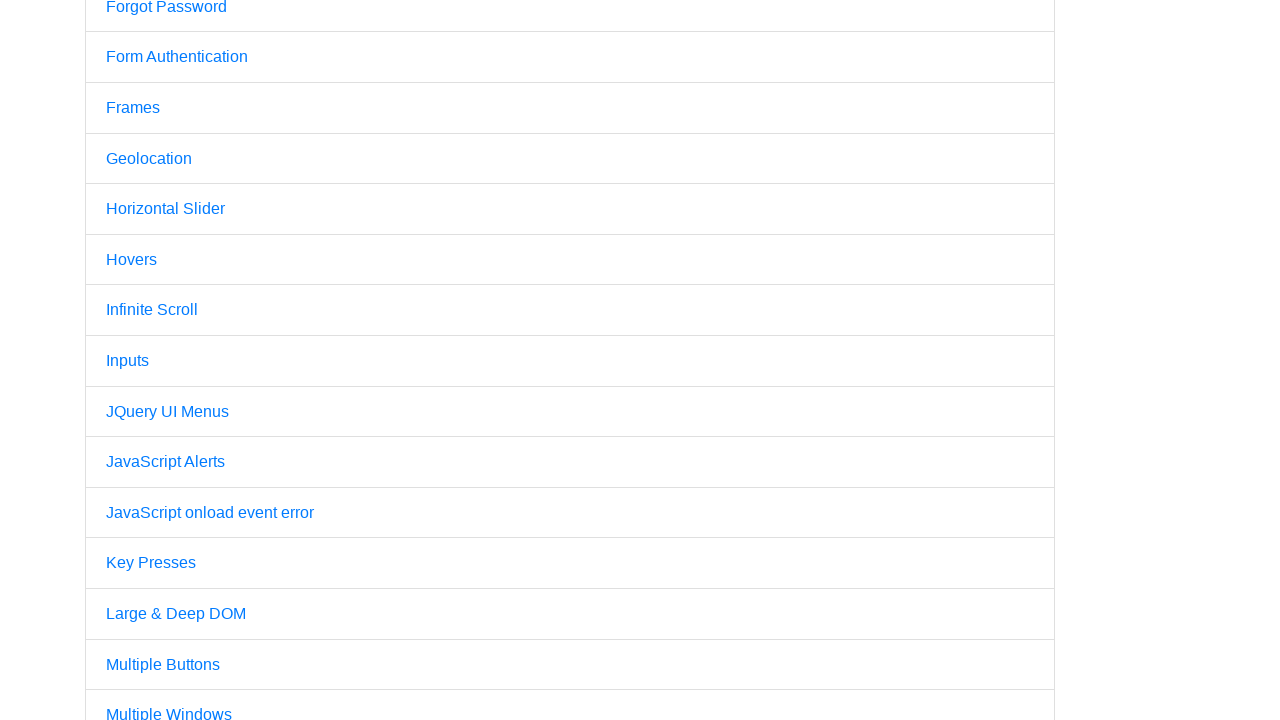

Clicked on the 'Inputs' link at (128, 361) on internal:text="Inputs"i
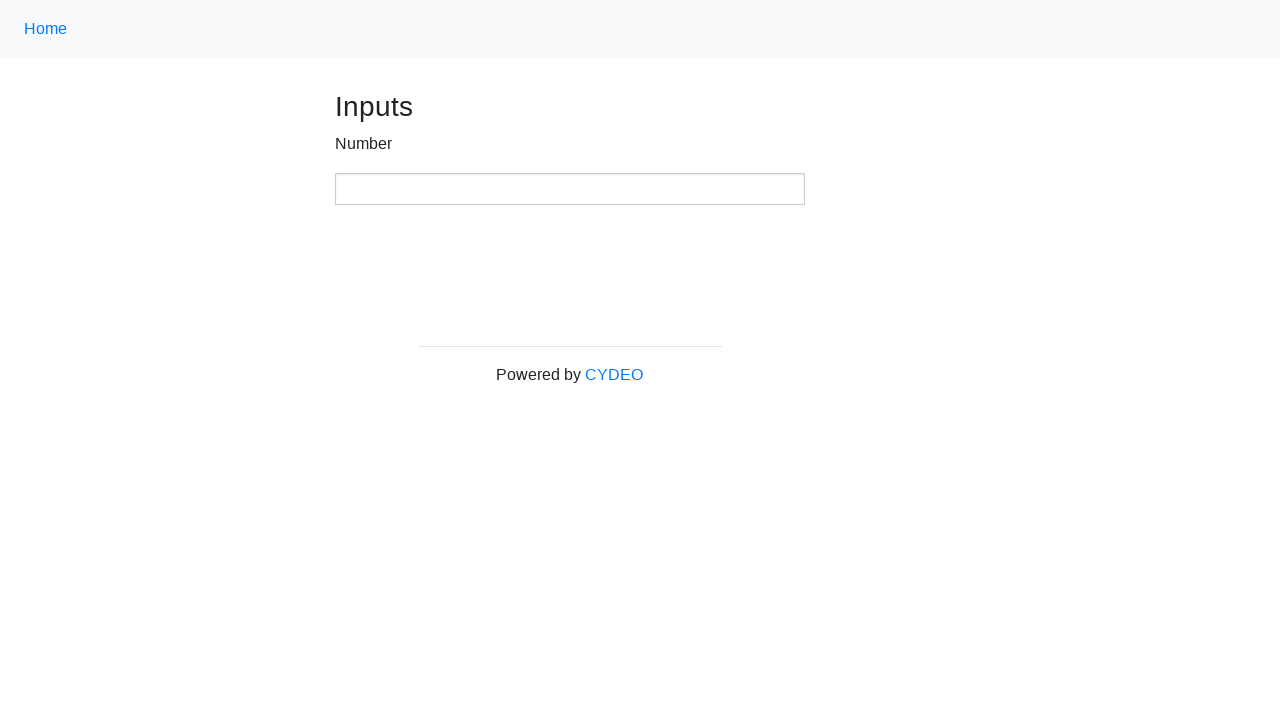

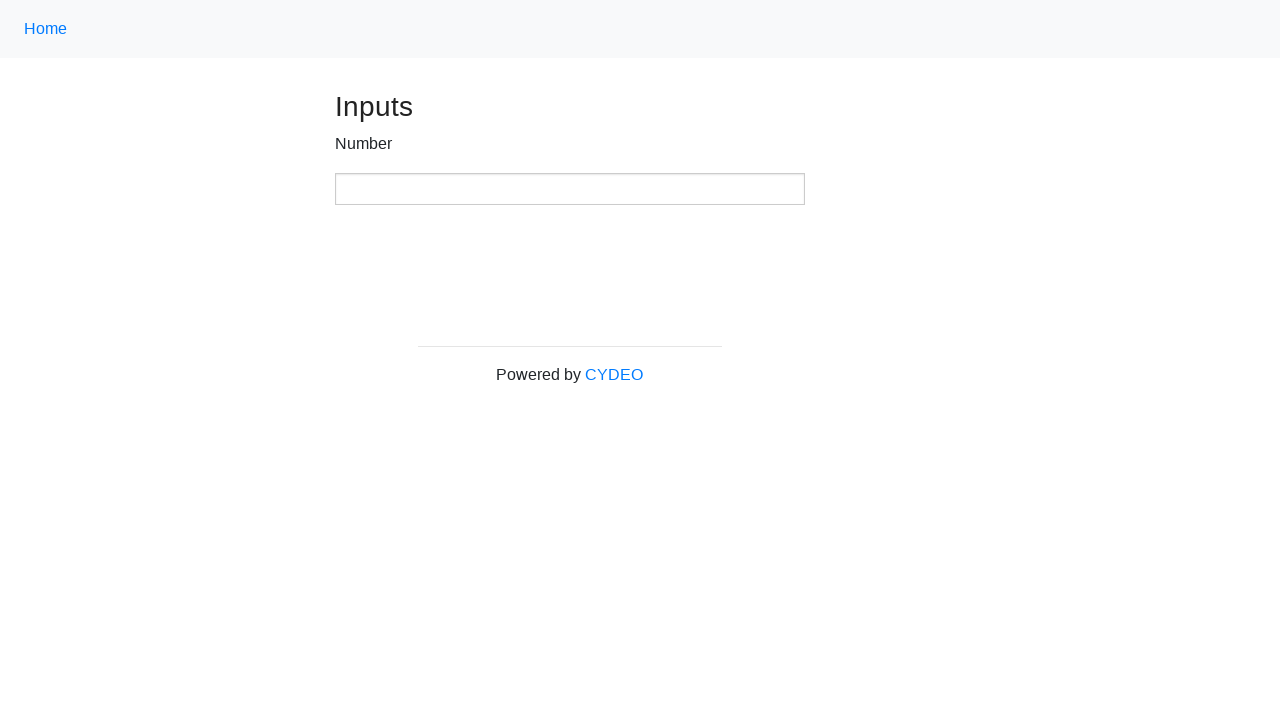